Tests form filling functionality on a practice automation site by filling text fields (name, email, phone, address), selecting a gender radio button, checking a day checkbox, selecting a country from dropdown, and selecting/deselecting multiple colors from a multi-select dropdown.

Starting URL: https://testautomationpractice.blogspot.com/

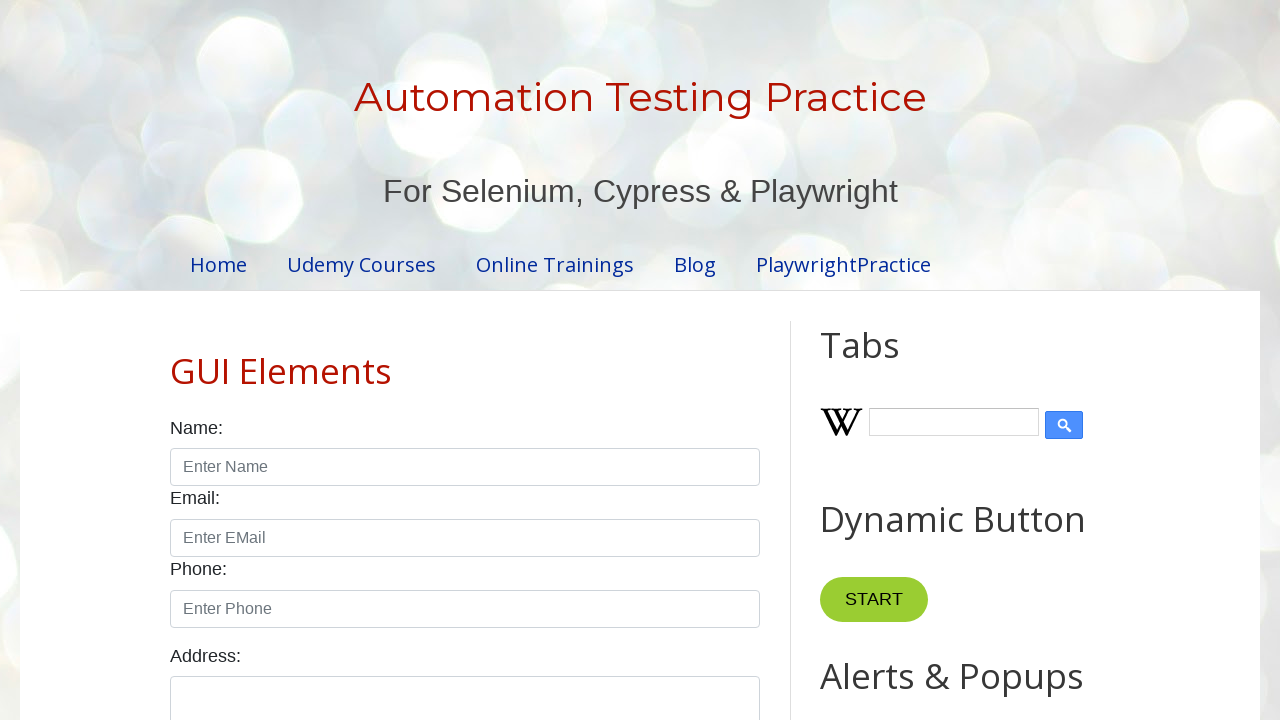

Filled name field with 'sai' on input.form-control >> nth=0
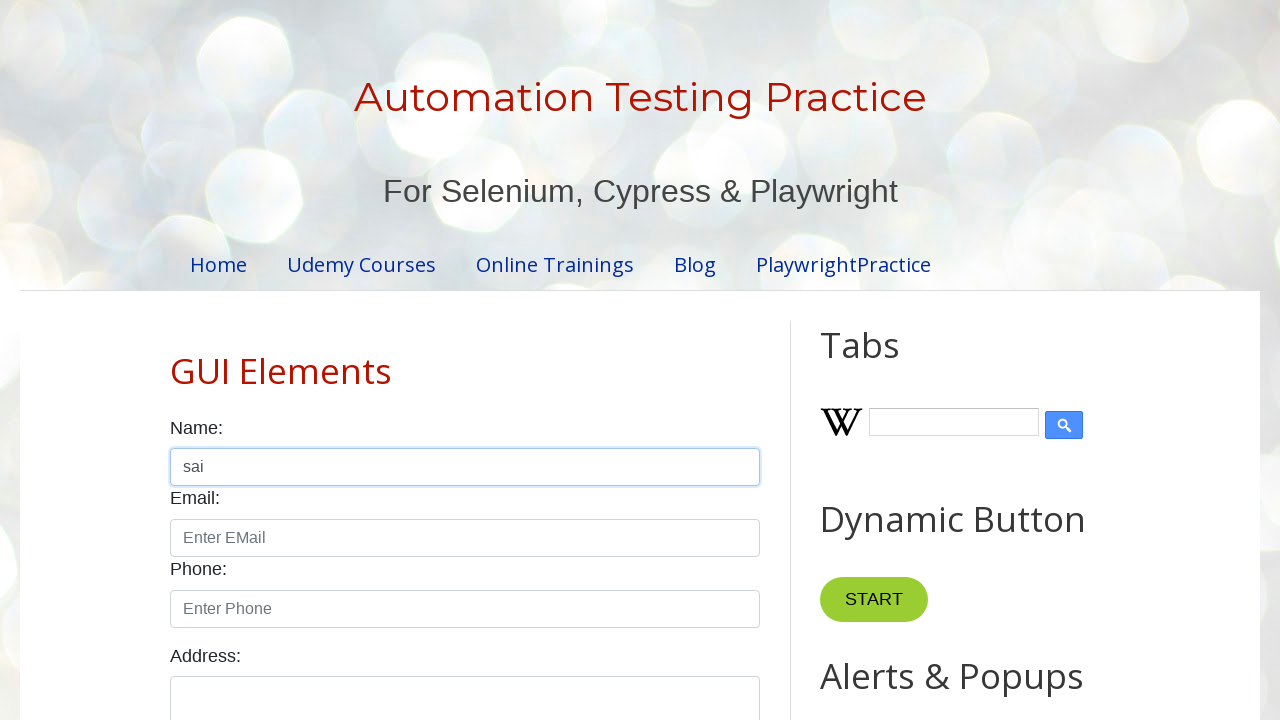

Filled email field with 'sai@gmail.com' on input.form-control >> nth=1
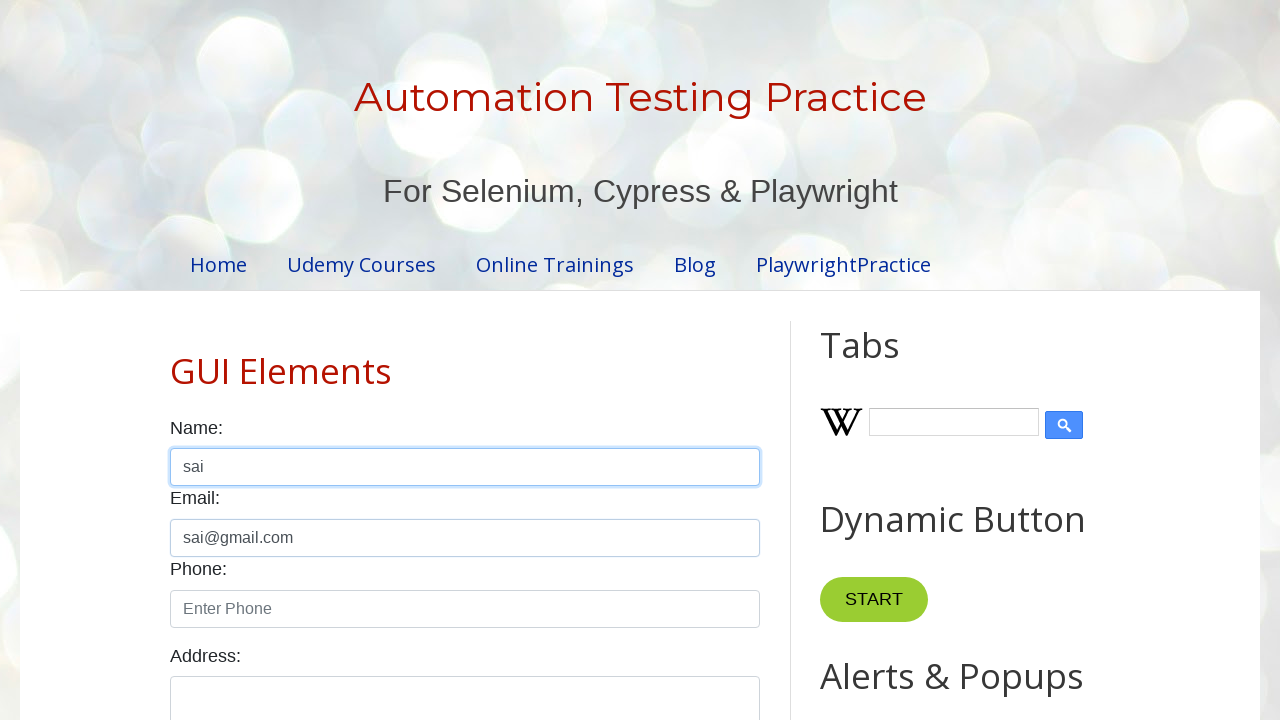

Filled phone field with '123456789' on input.form-control >> nth=2
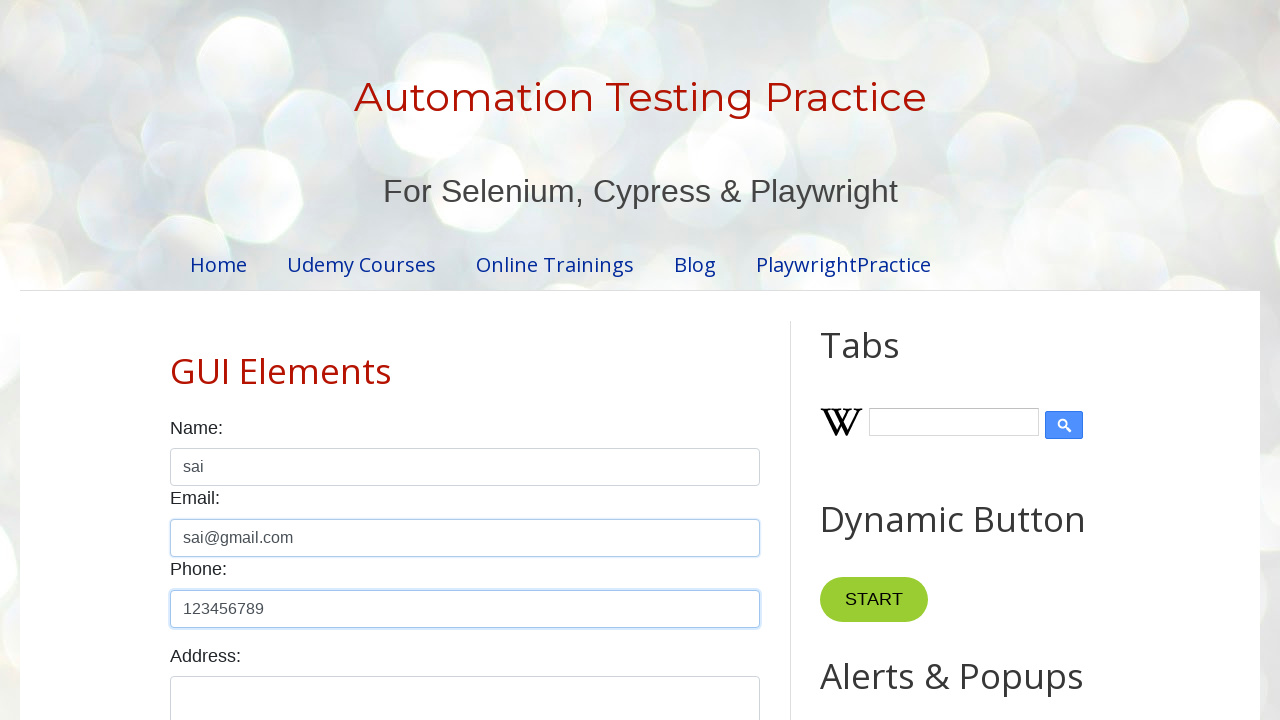

Filled address field with 'asdfhjklzxcvbnmwertyuxcbnertyu' on textarea.form-control >> nth=0
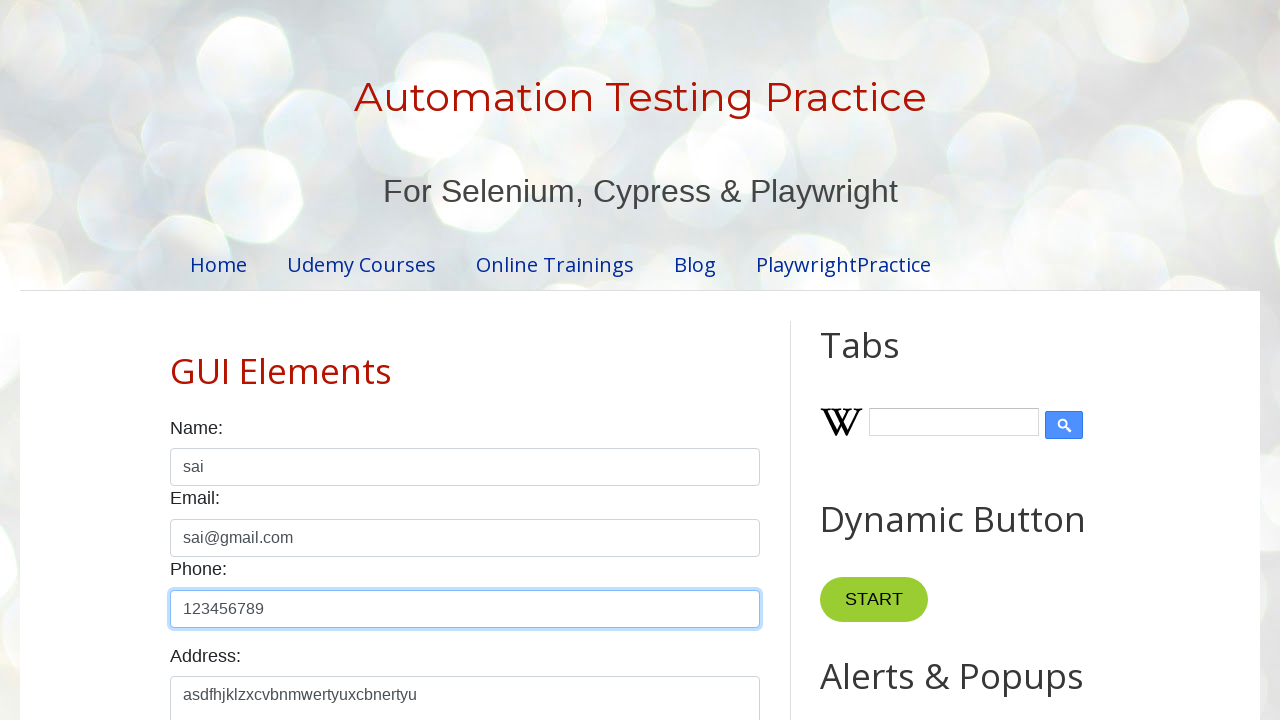

Selected Male gender radio button at (176, 360) on input[type='radio'] >> nth=0
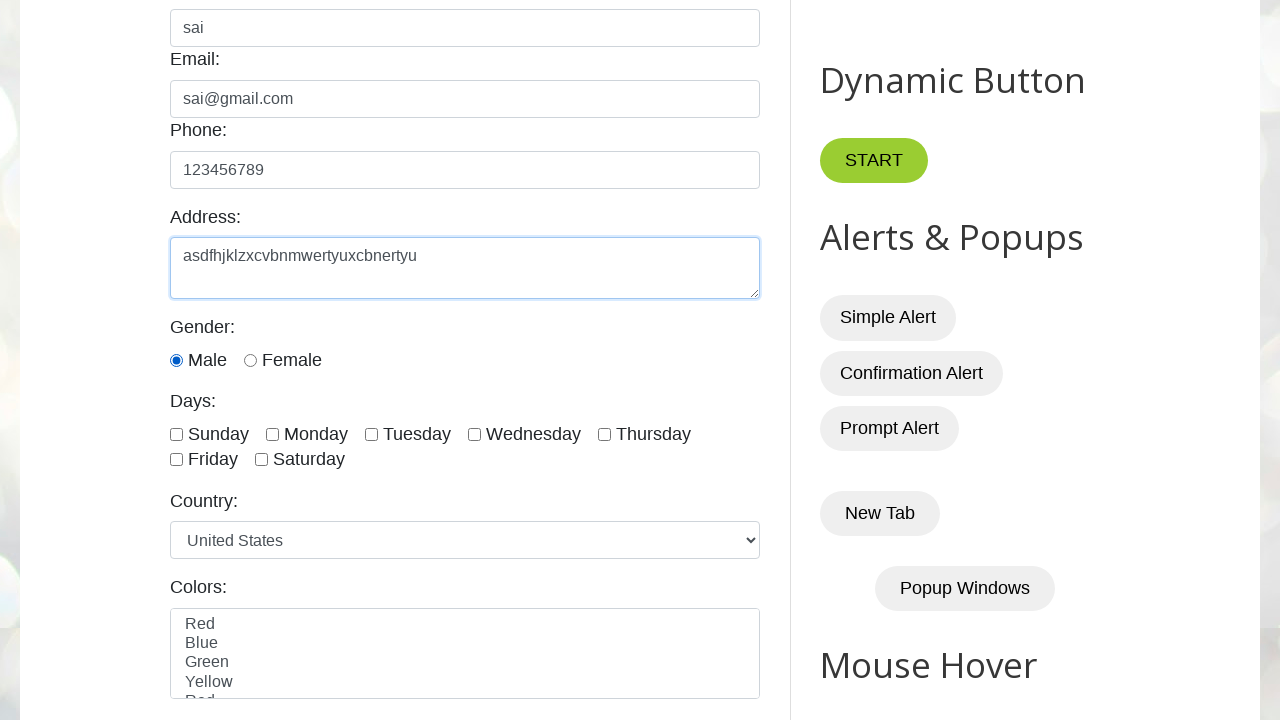

Checked Tuesday checkbox at (372, 434) on input[value='tuesday']
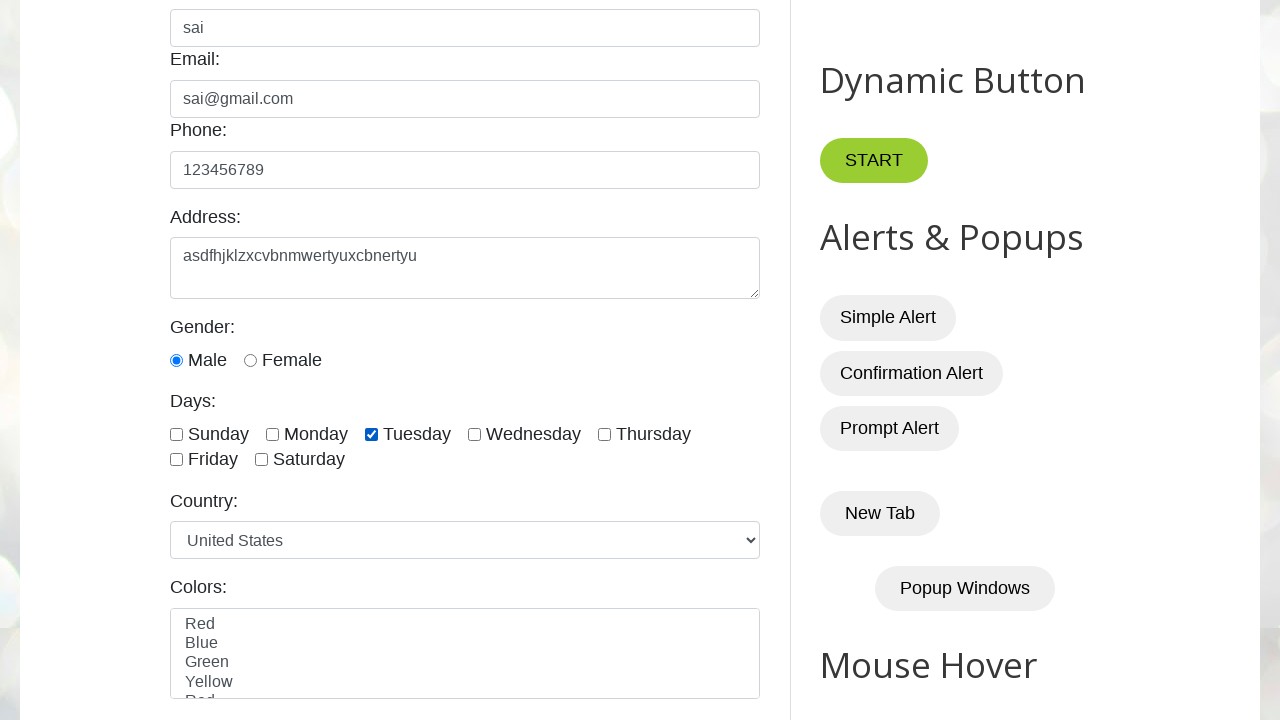

Selected Canada from country dropdown (index 4) on #country
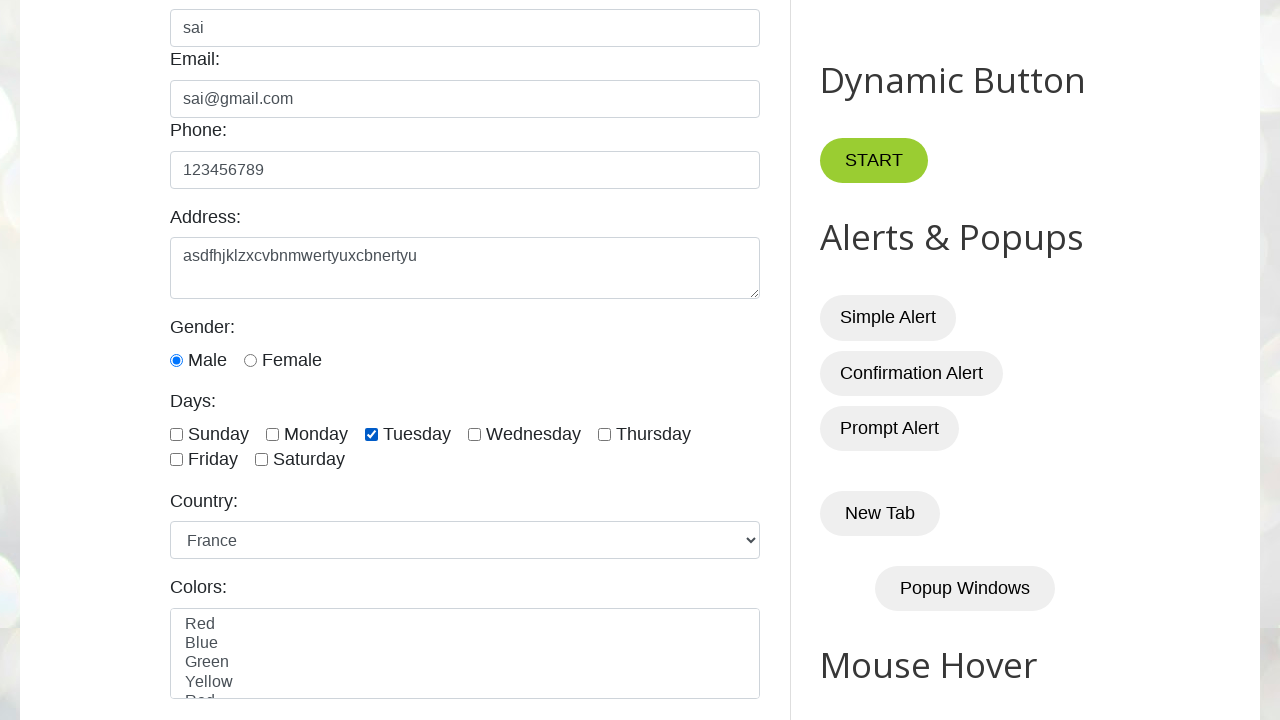

Located colors dropdown element
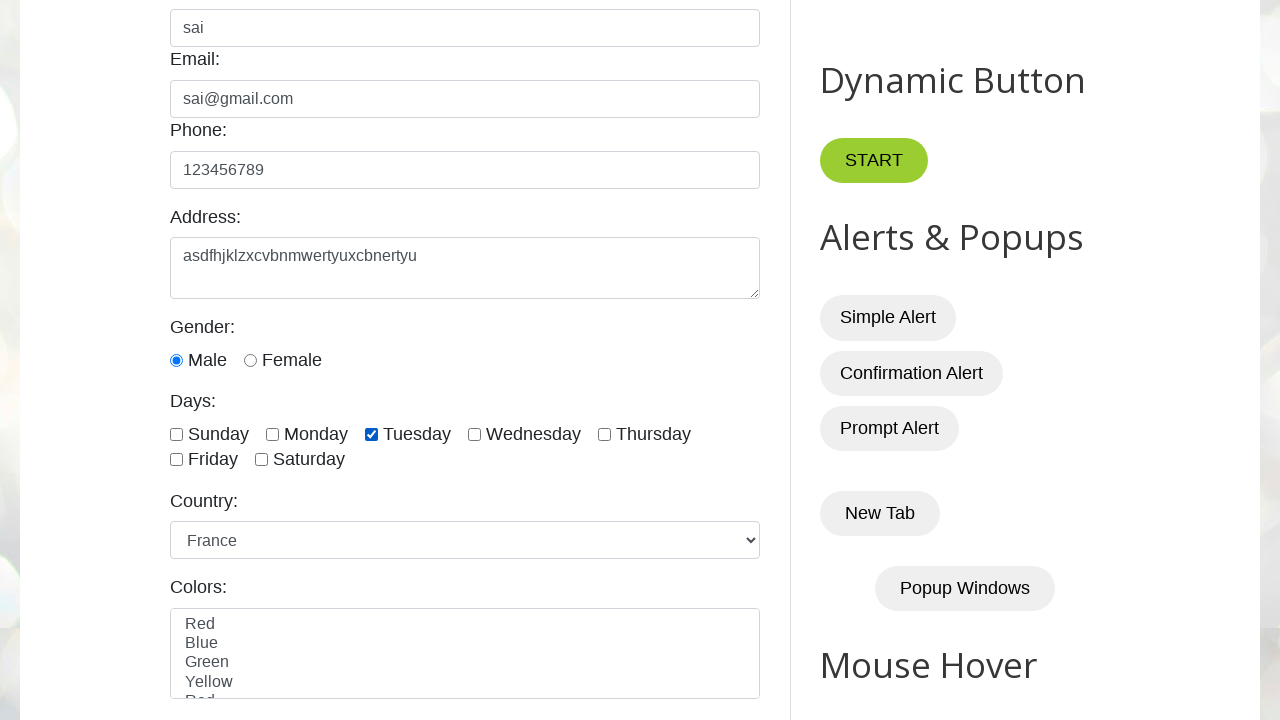

Selected all 5 colors in multi-select dropdown on #colors
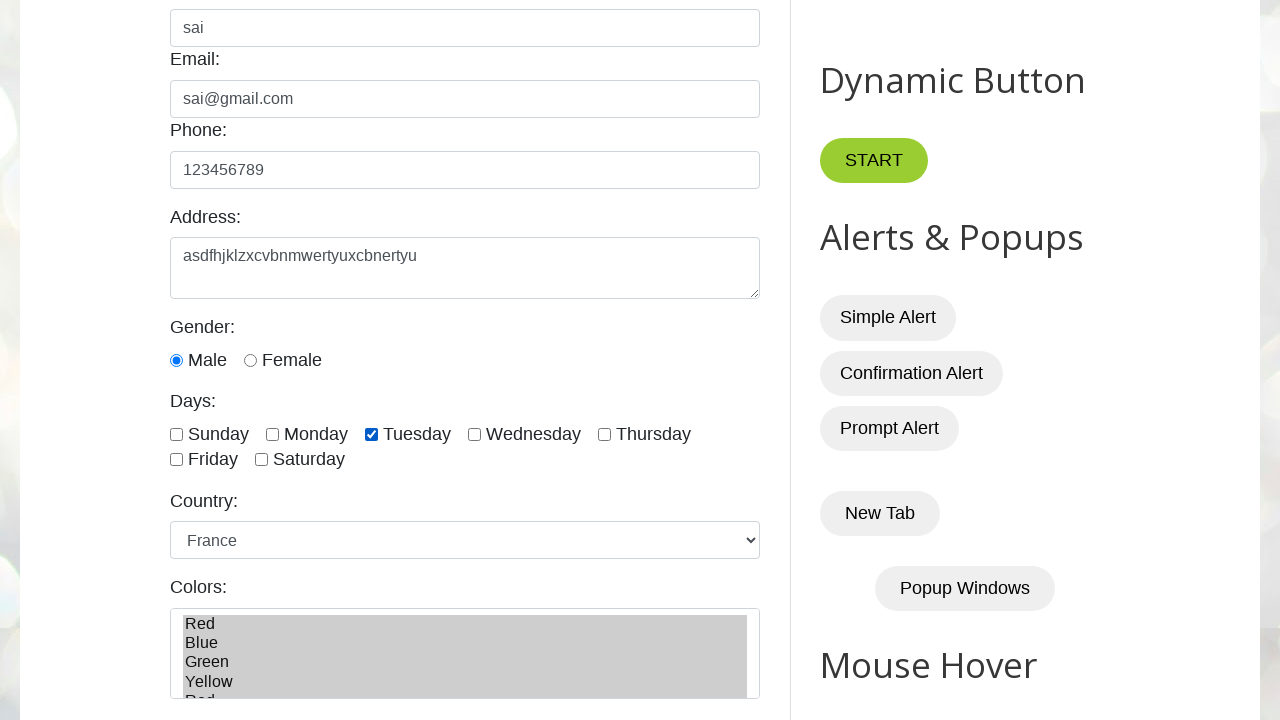

Waited 500ms to view color selections
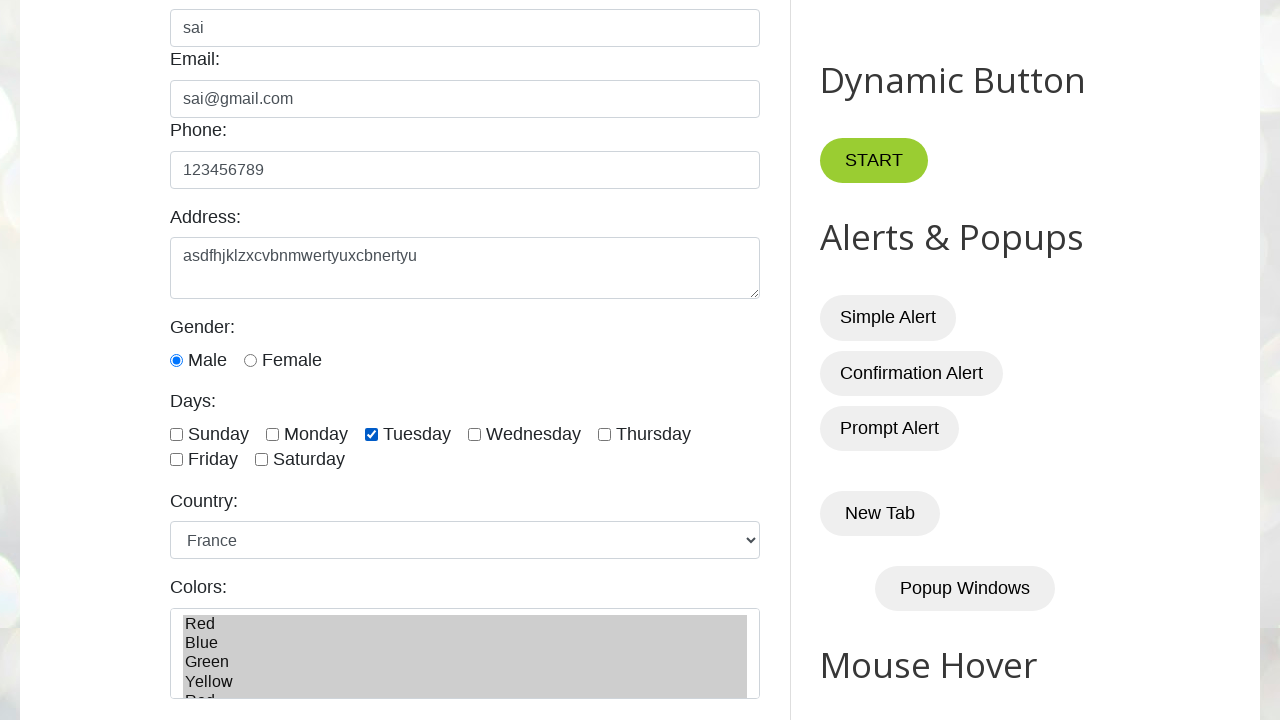

Deselected color at index 3 from multi-select dropdown on #colors
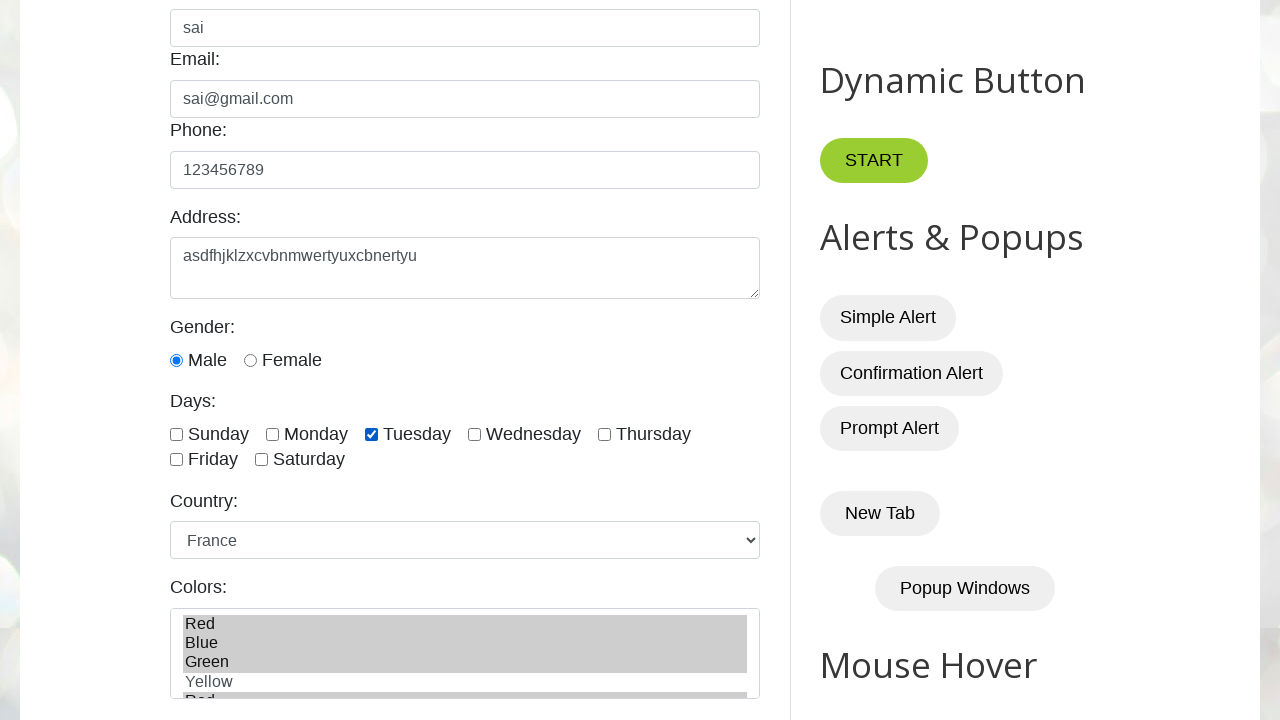

Waited 1000ms to view final form state
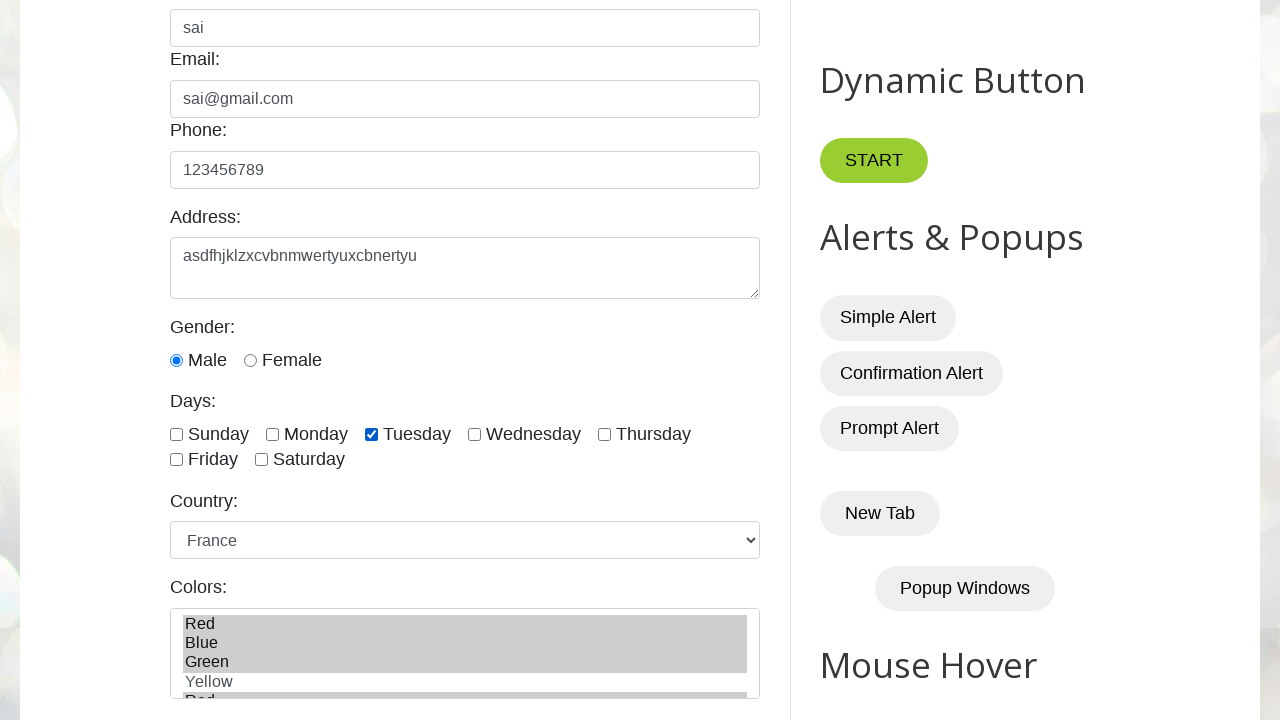

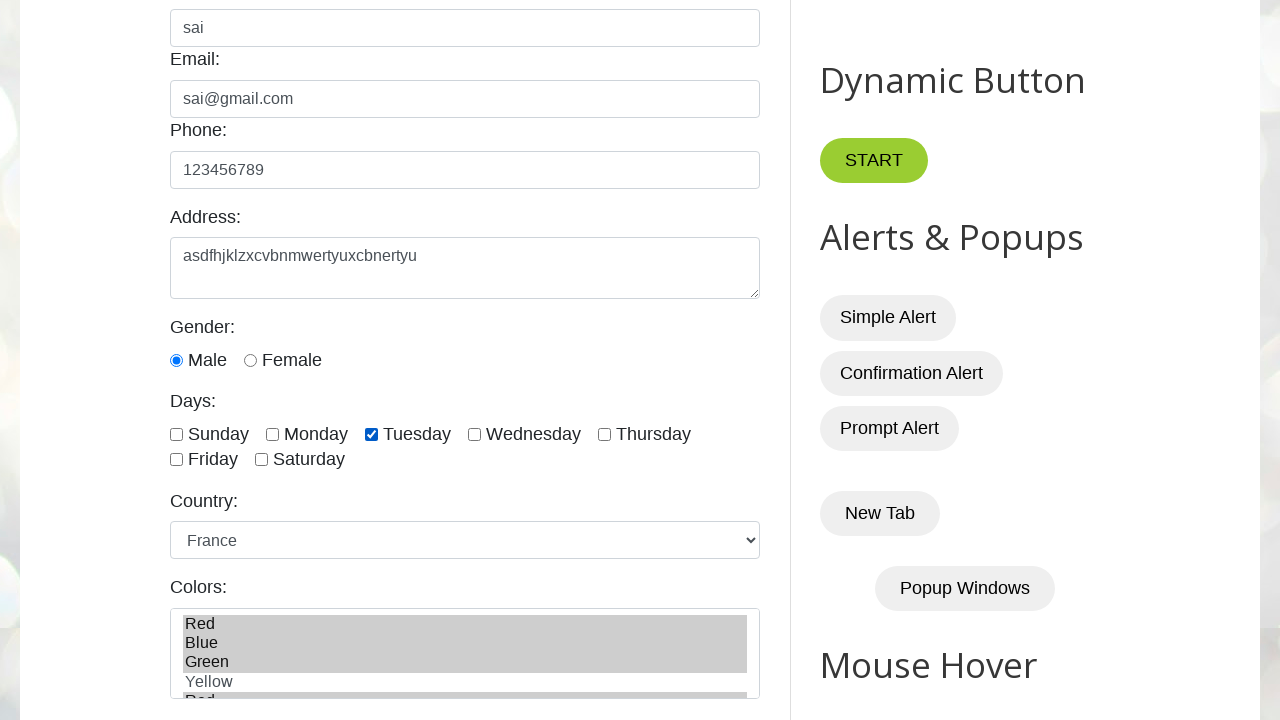